Tests the course search functionality on a university course query system by clicking to dismiss any overlay, entering a course keyword in the search field, and submitting the search to view results.

Starting URL: https://querycourse.ntust.edu.tw/querycourse/#/

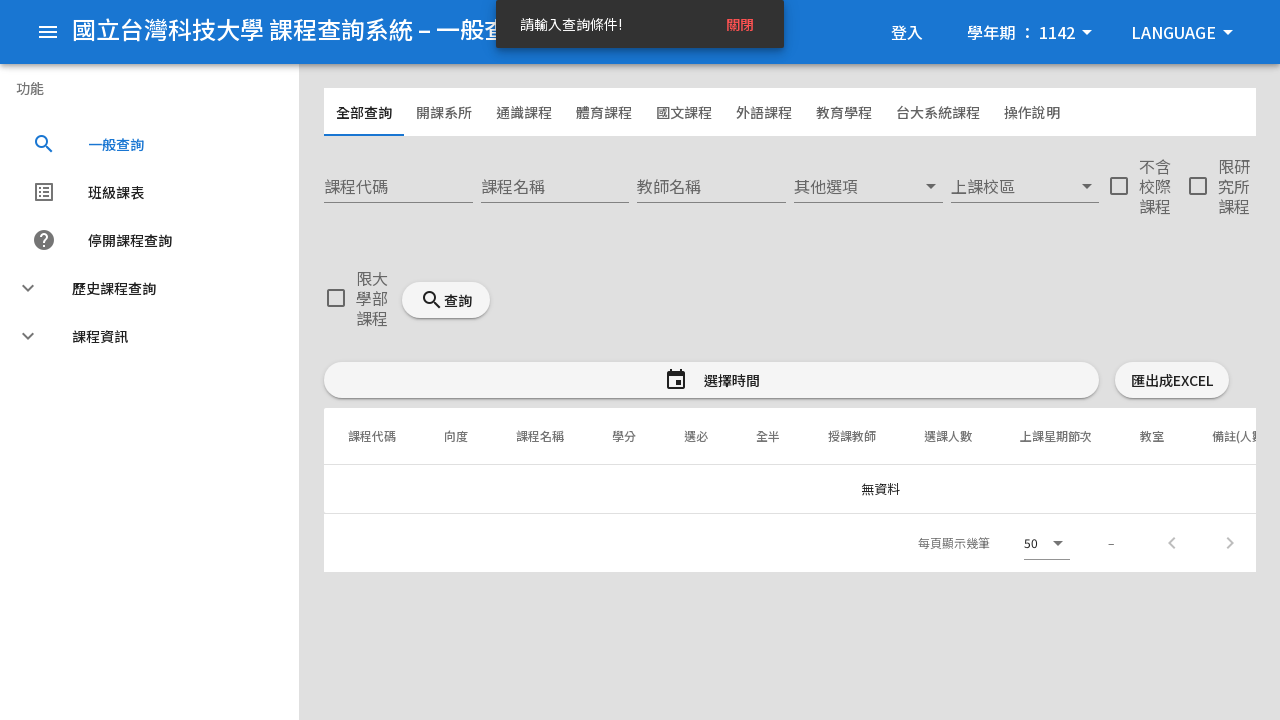

Set viewport size to 1000x900
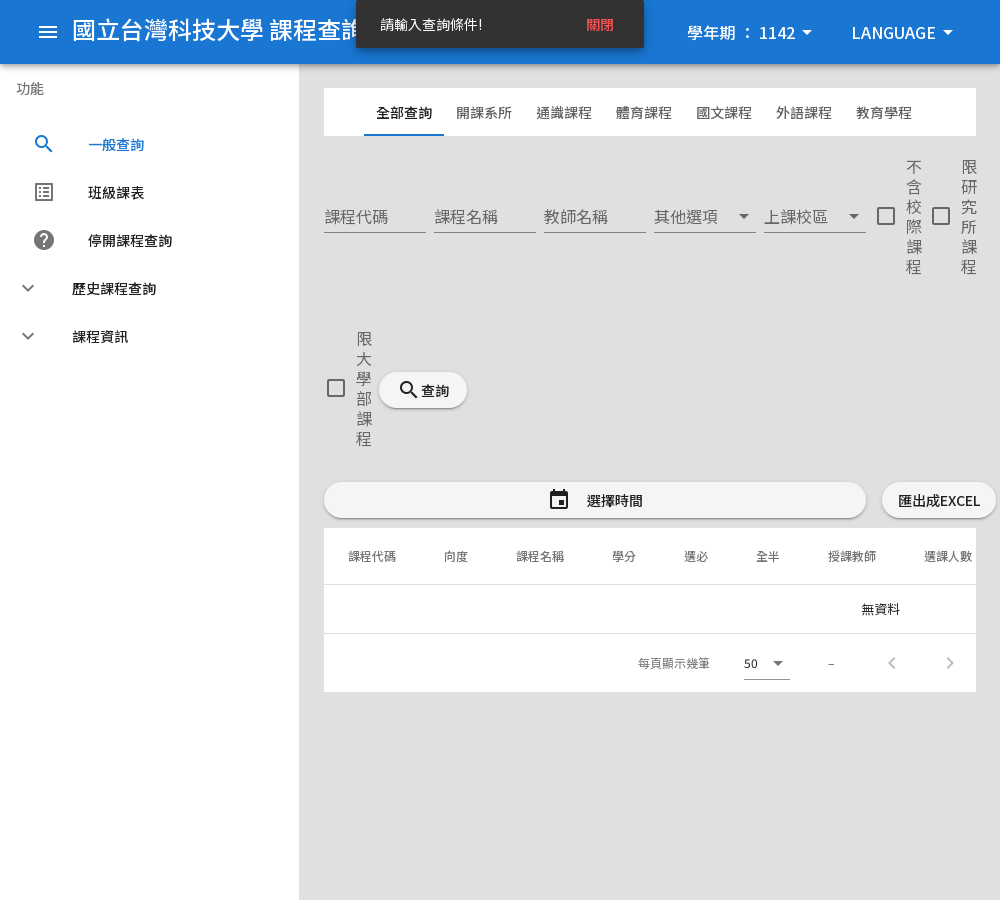

Clicked to dismiss overlay/modal at (500, 400)
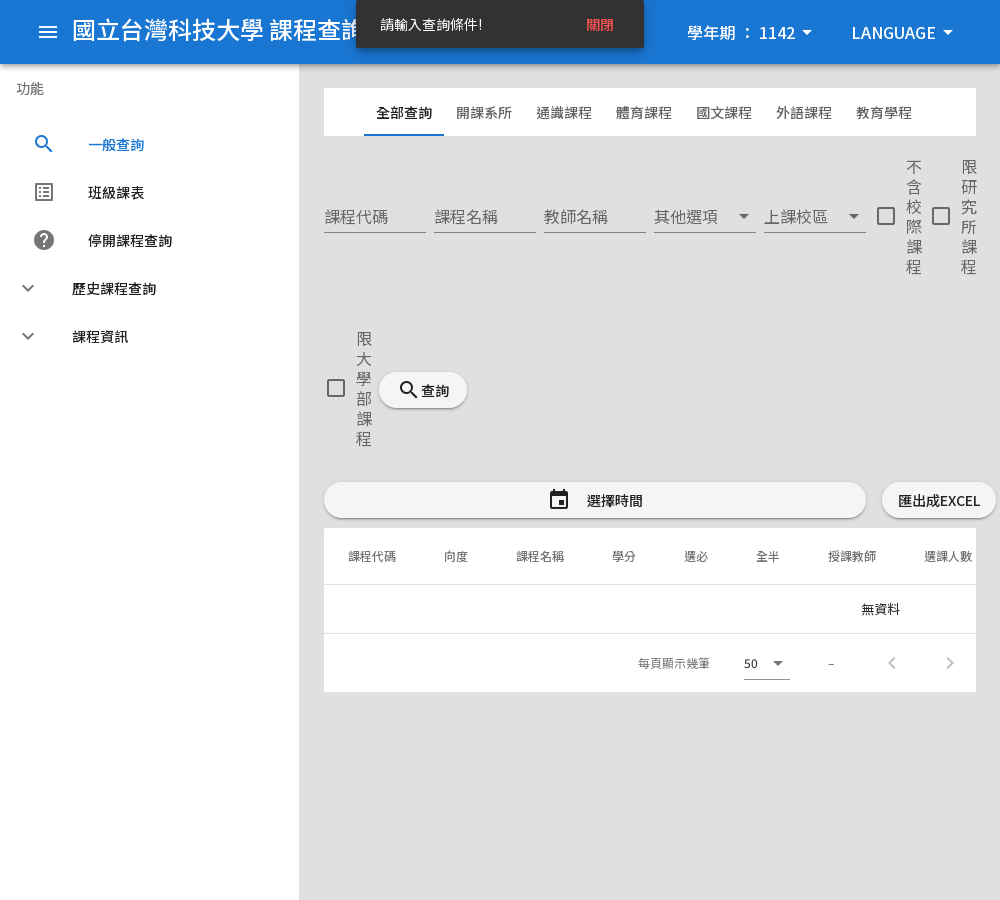

Waited 2 seconds for page to be interactive
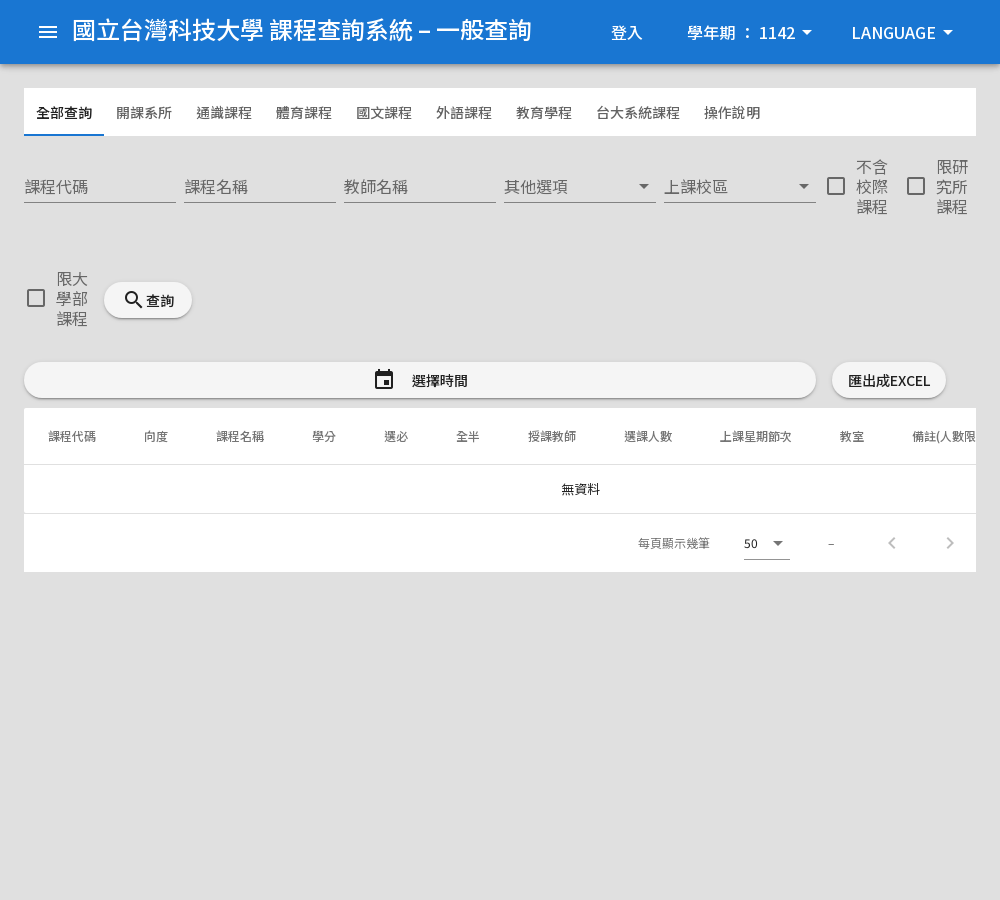

Entered 'machine learning' in course name search field on input[aria-label="課程名稱"]
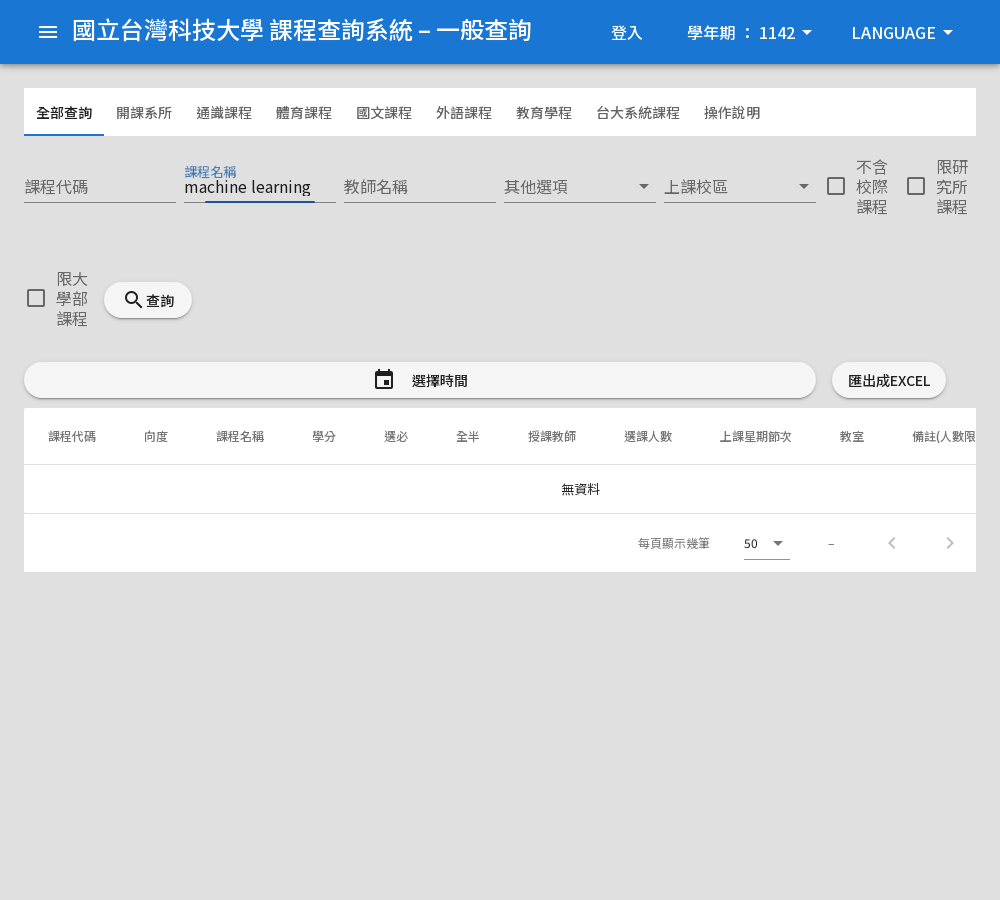

Pressed Enter to submit course search on input[aria-label="課程名稱"]
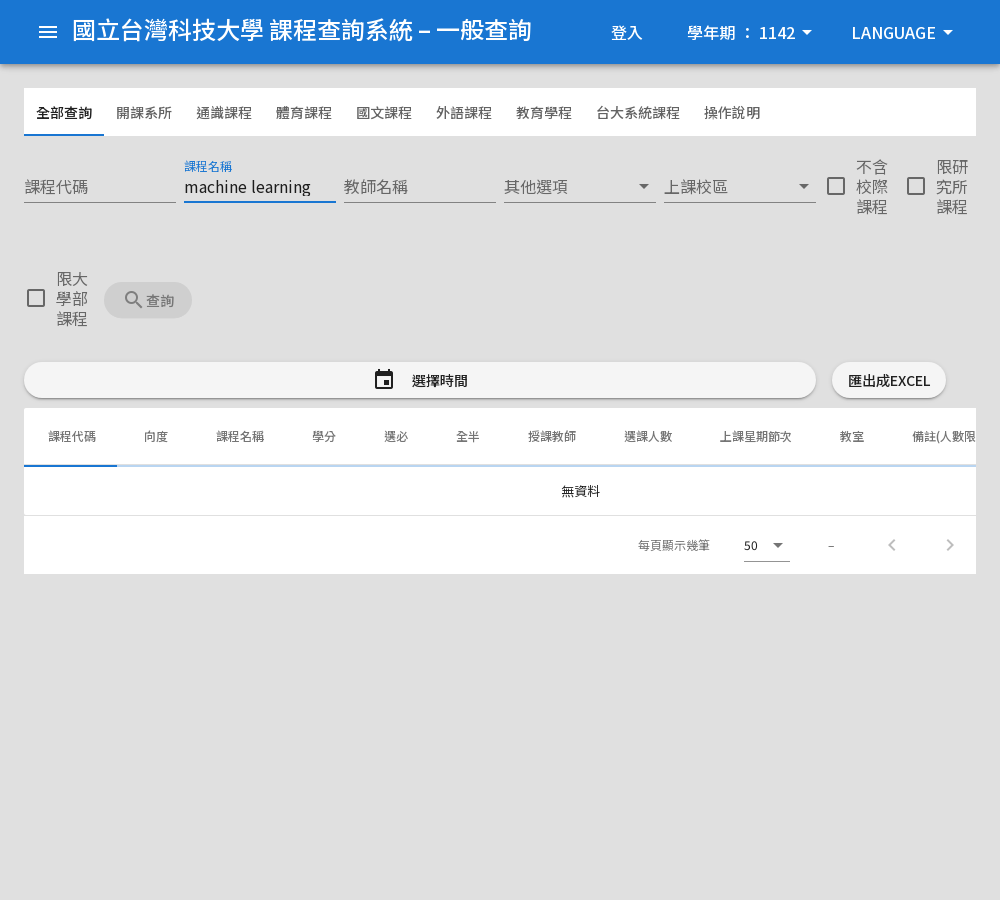

Course search results table loaded successfully
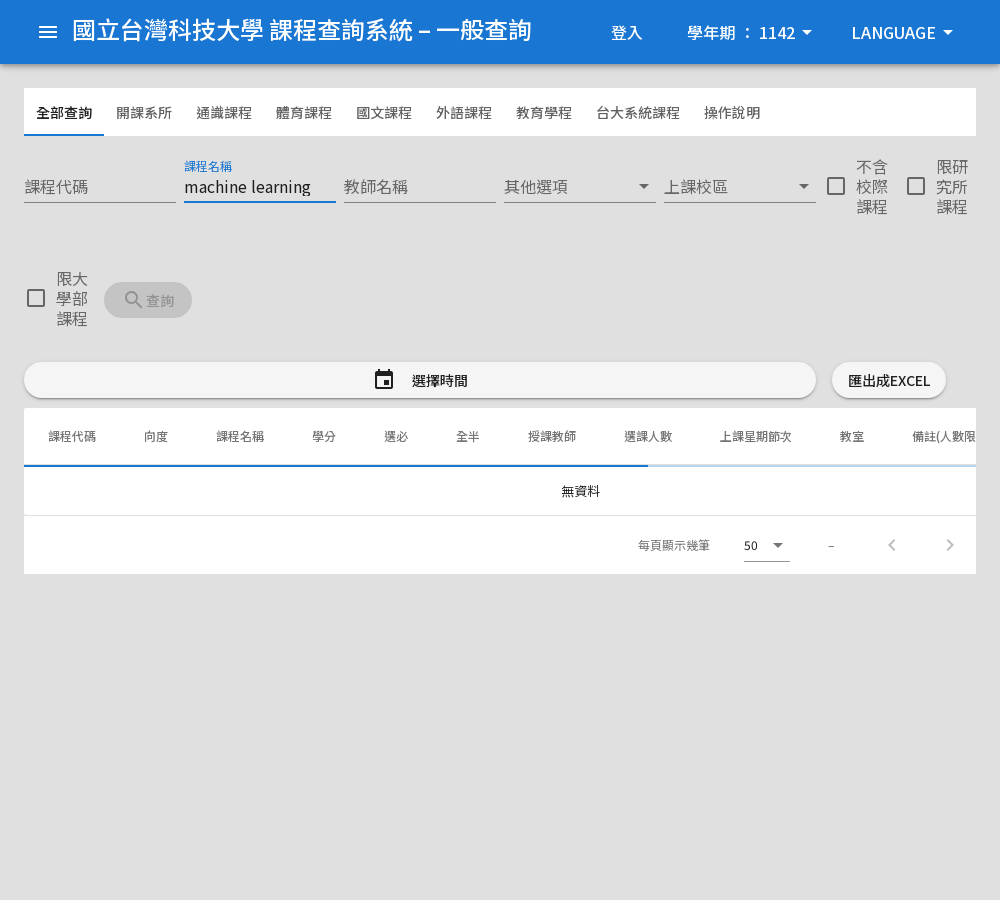

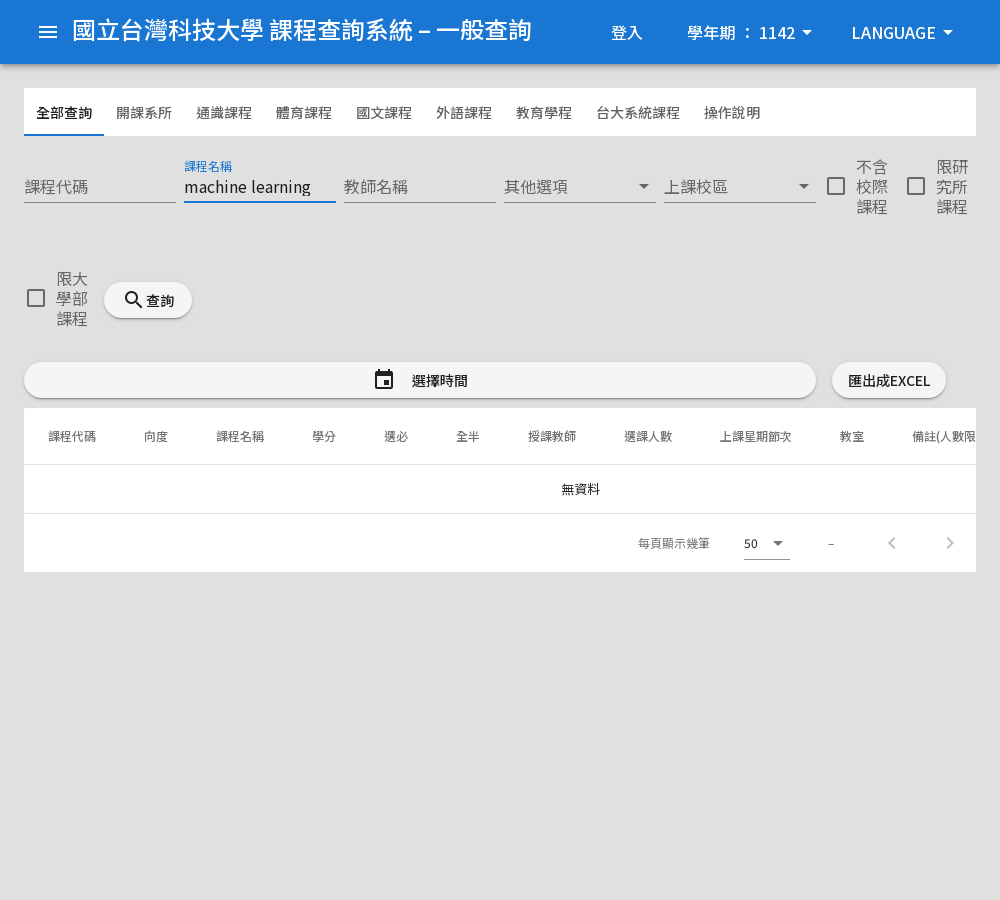